Tests the Completed filter by checking a todo and clicking the Completed link to display only completed items.

Starting URL: https://demo.playwright.dev/todomvc

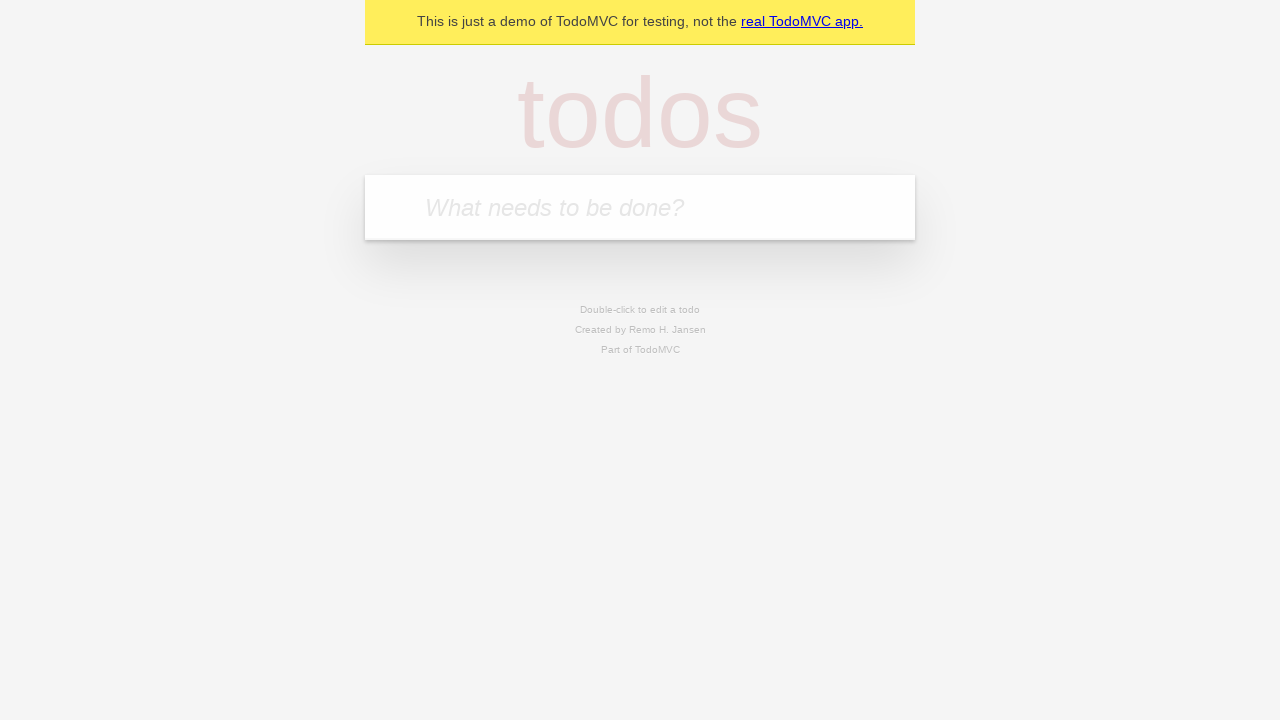

Filled first todo field with 'buy some cheese' on internal:attr=[placeholder="What needs to be done?"i]
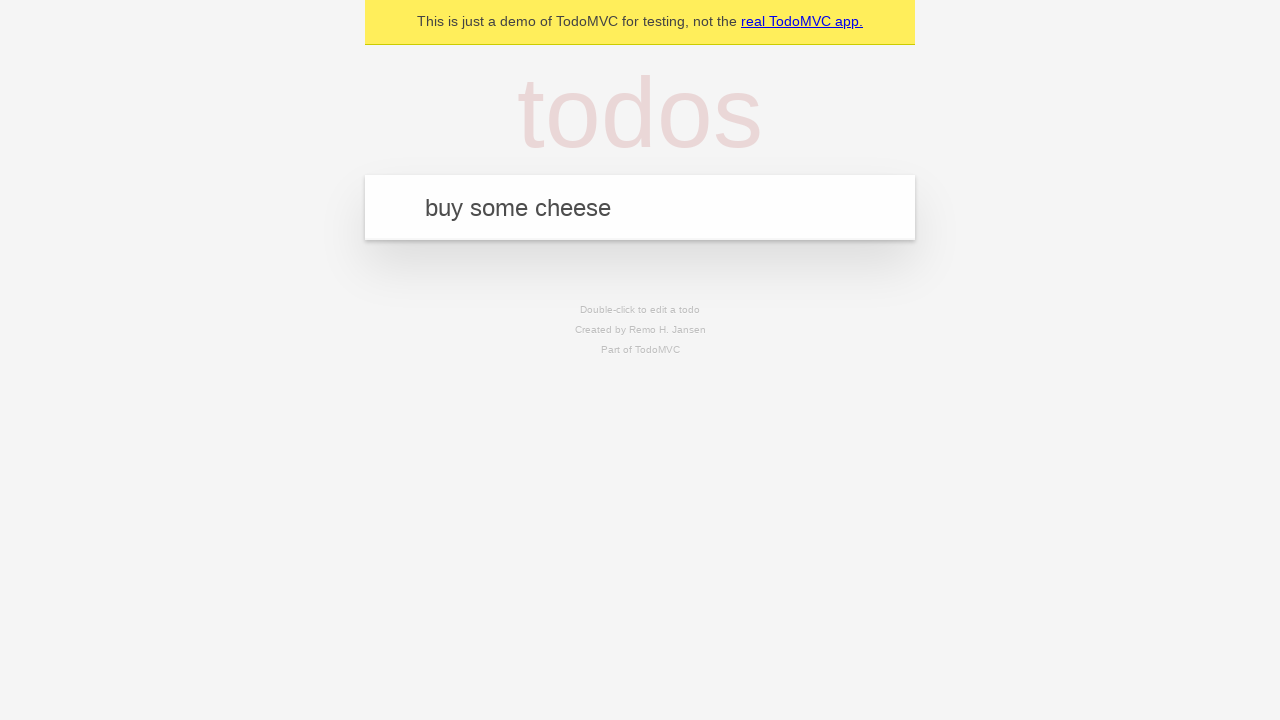

Pressed Enter to create first todo on internal:attr=[placeholder="What needs to be done?"i]
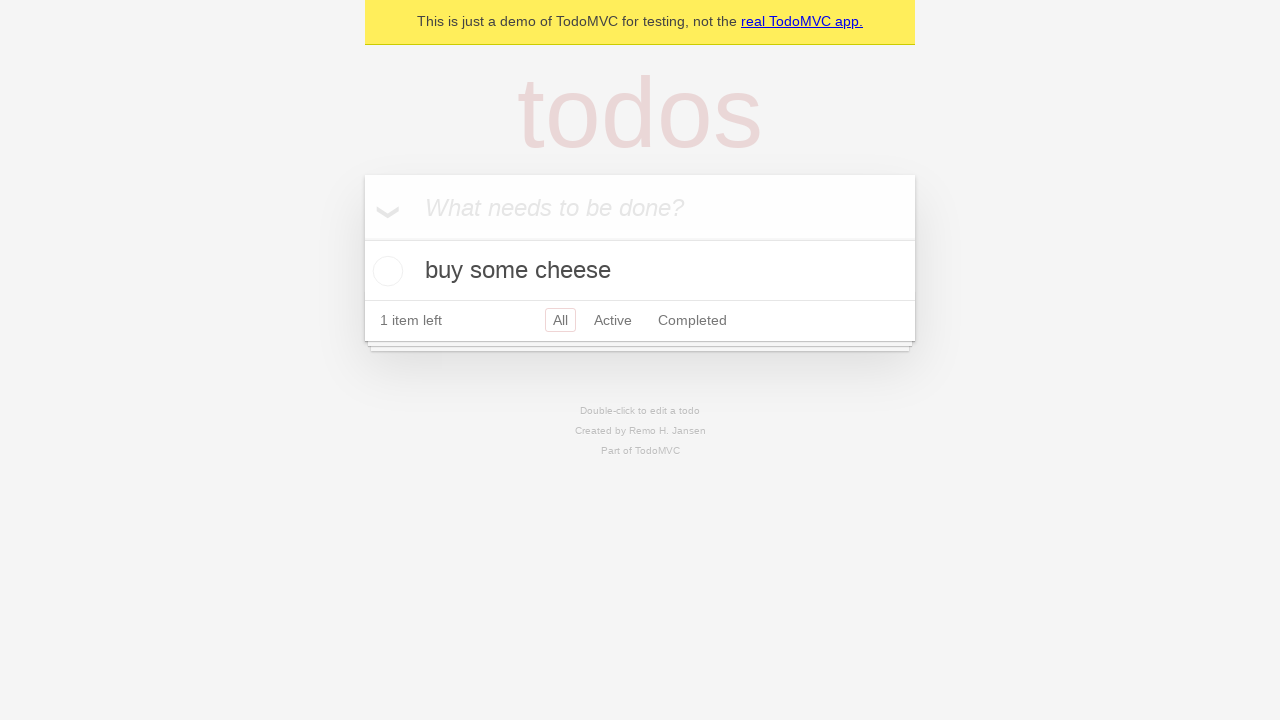

Filled second todo field with 'feed the cat' on internal:attr=[placeholder="What needs to be done?"i]
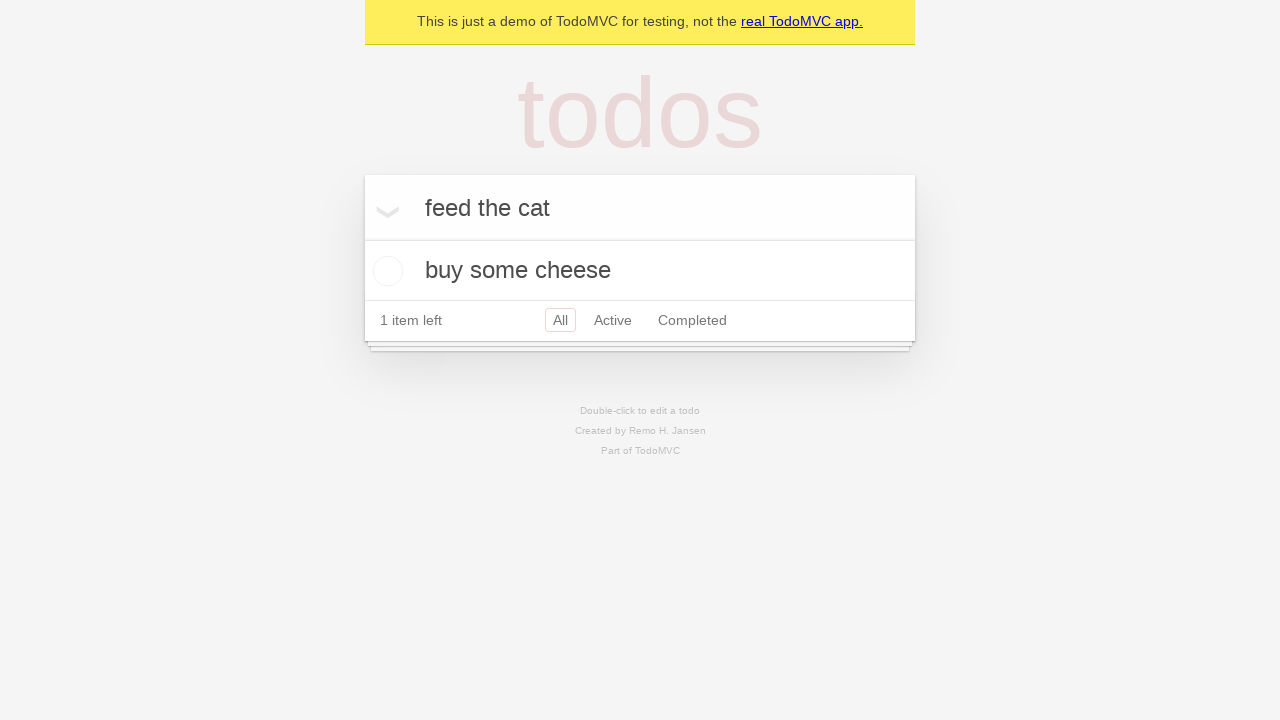

Pressed Enter to create second todo on internal:attr=[placeholder="What needs to be done?"i]
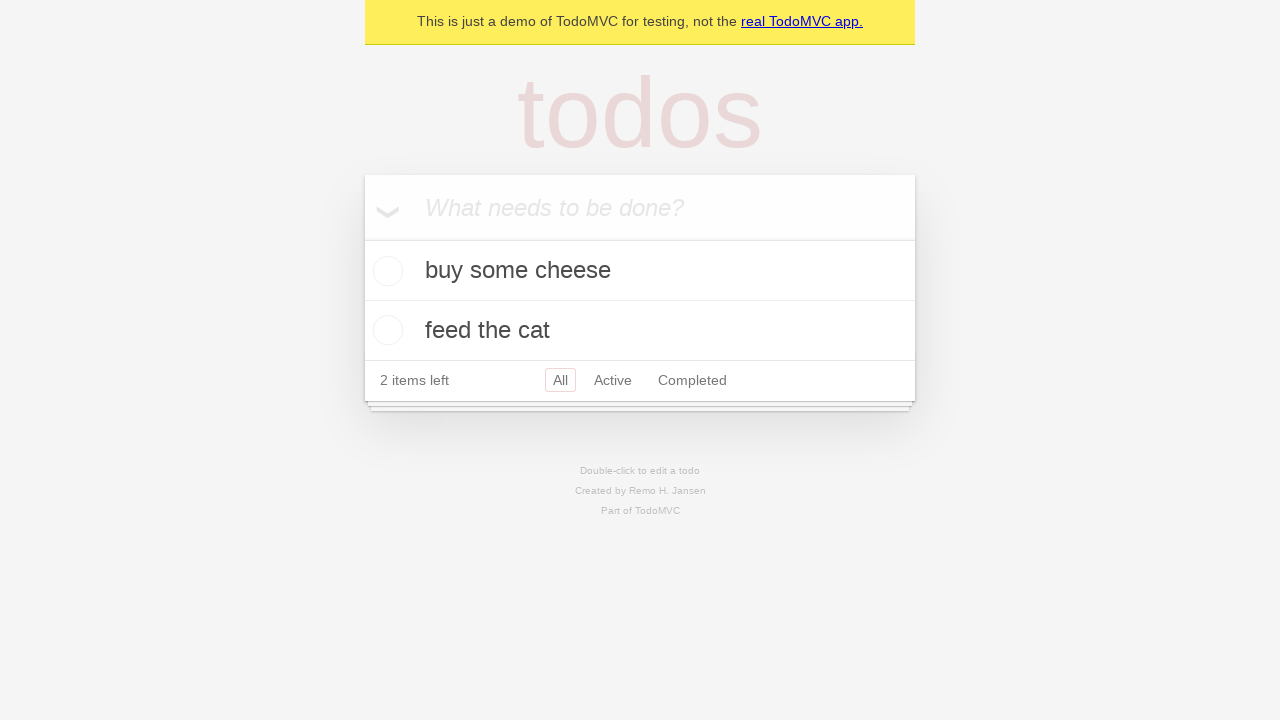

Filled third todo field with 'book a doctors appointment' on internal:attr=[placeholder="What needs to be done?"i]
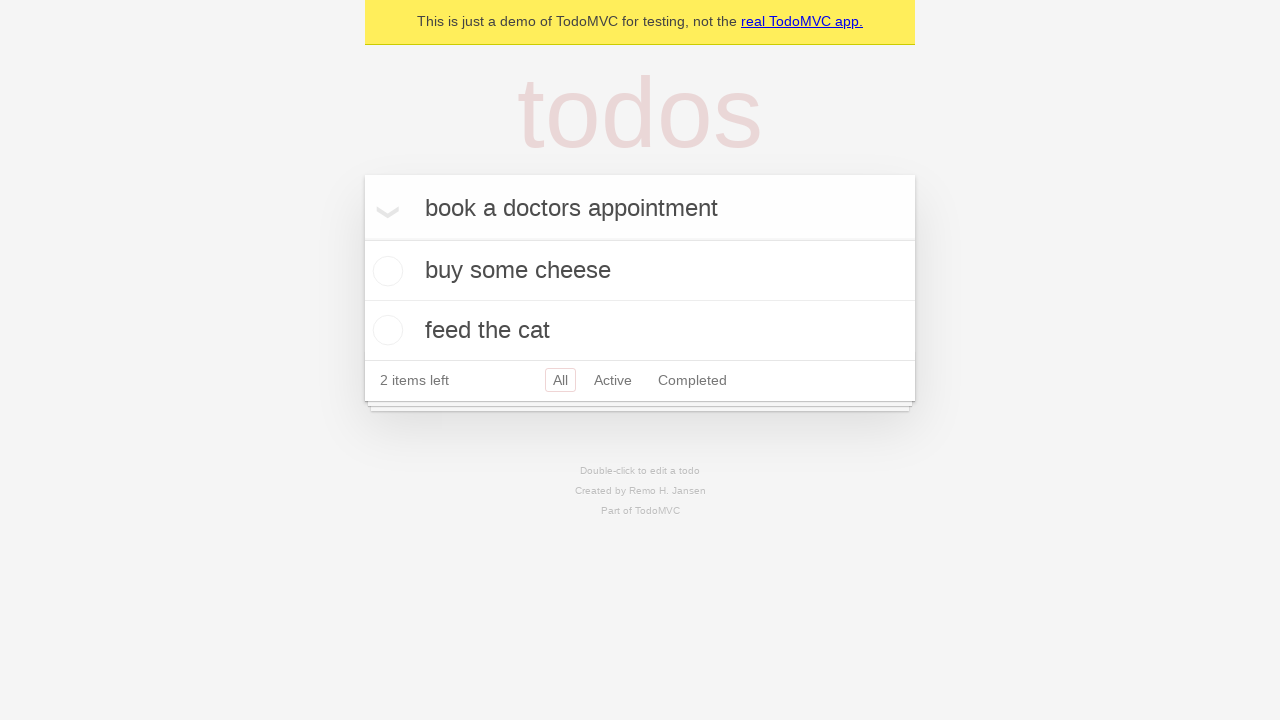

Pressed Enter to create third todo on internal:attr=[placeholder="What needs to be done?"i]
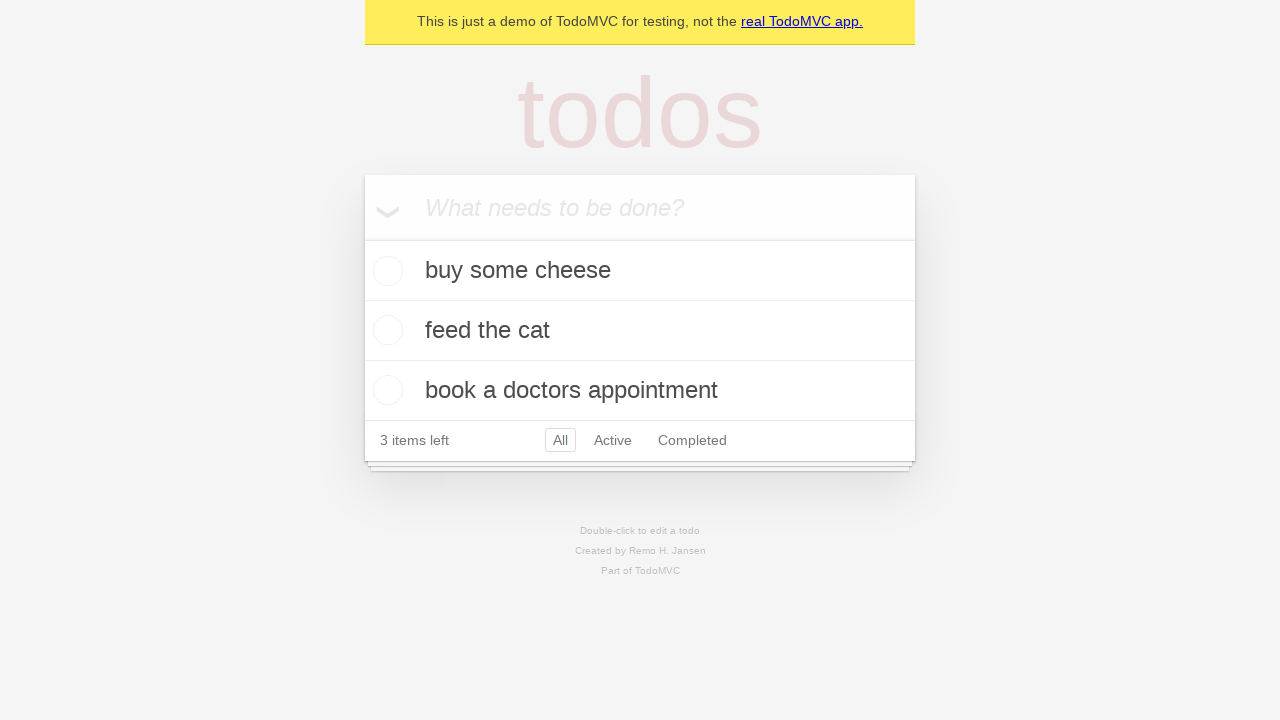

Waited for all three todos to be visible
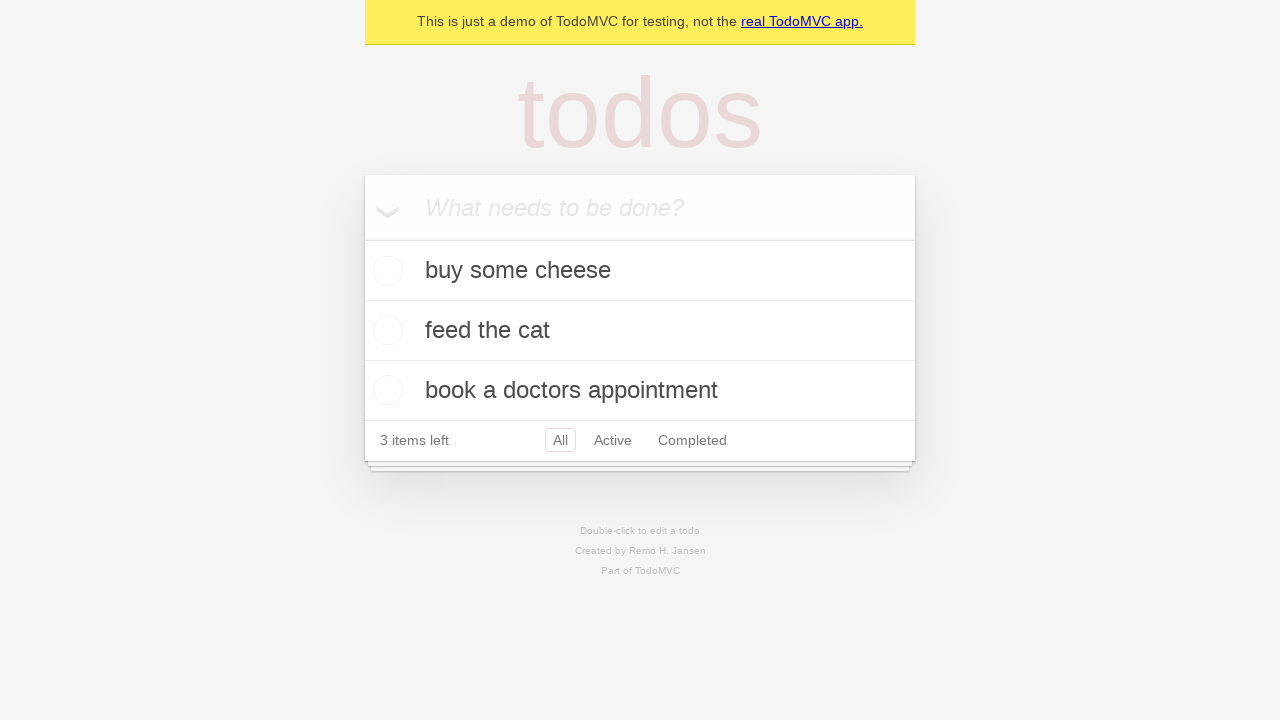

Checked the second todo as completed at (385, 330) on .todo-list li .toggle >> nth=1
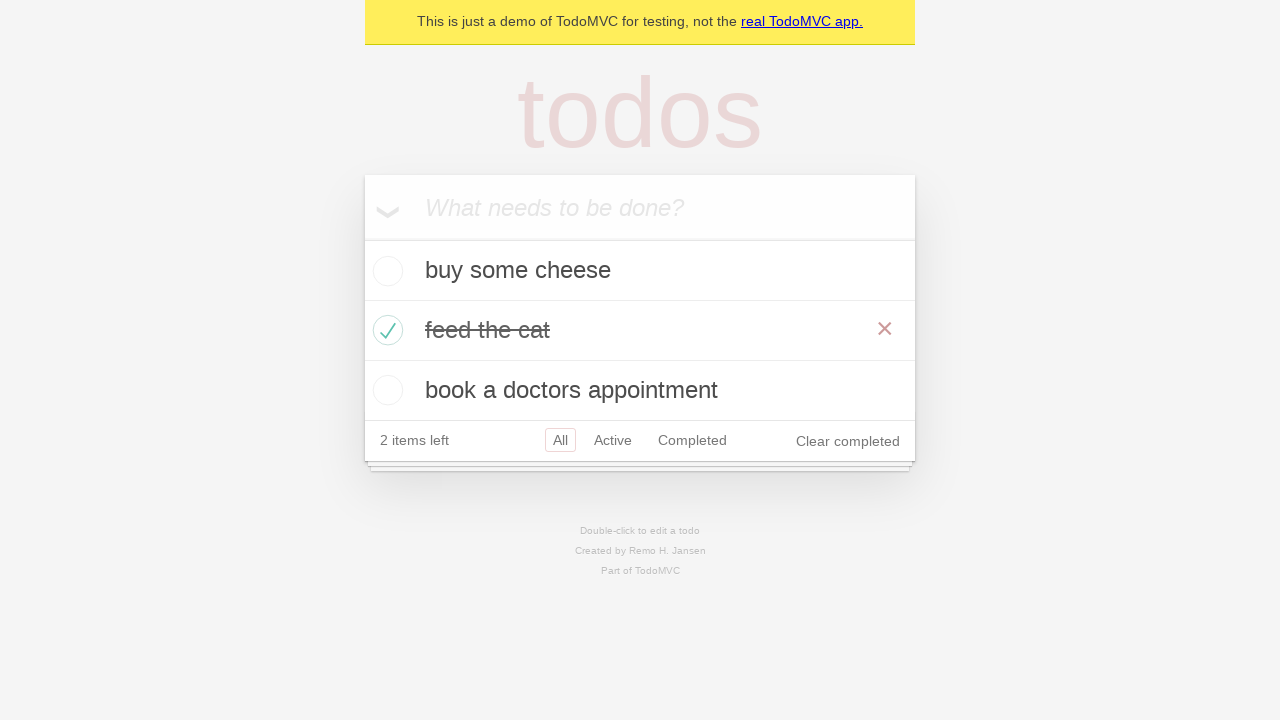

Clicked Completed filter to display only completed items at (692, 440) on internal:role=link[name="Completed"i]
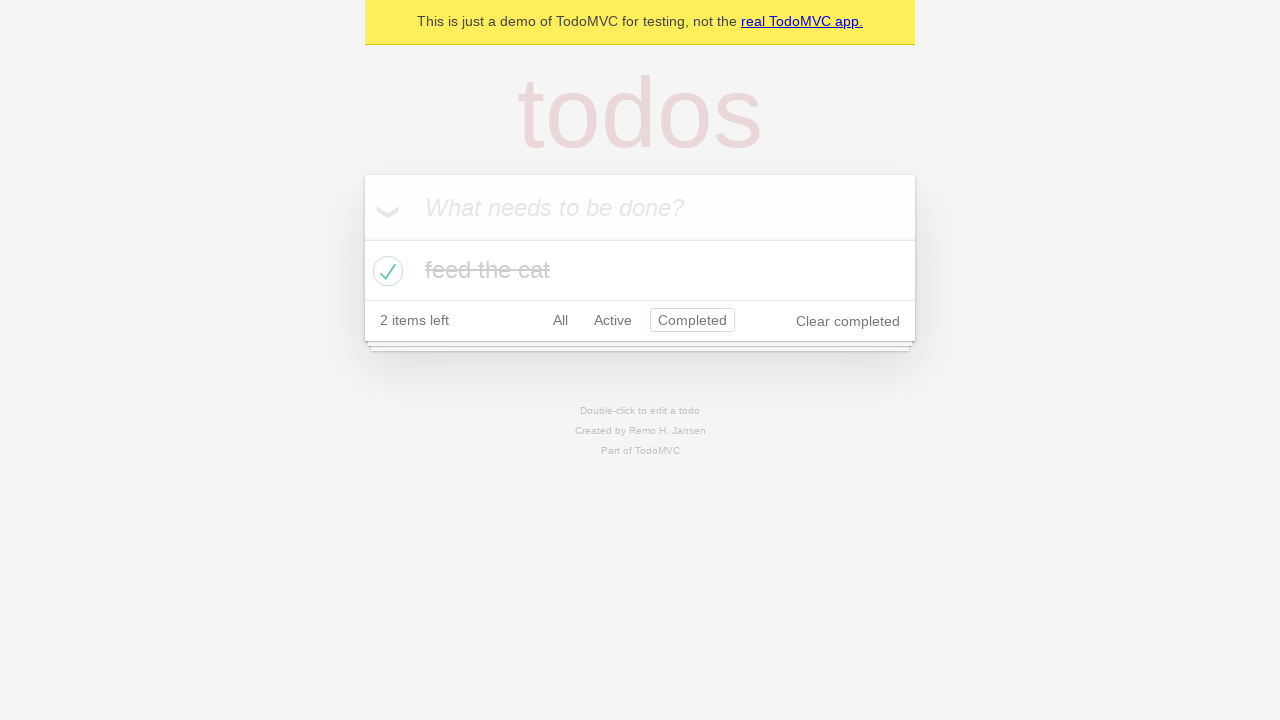

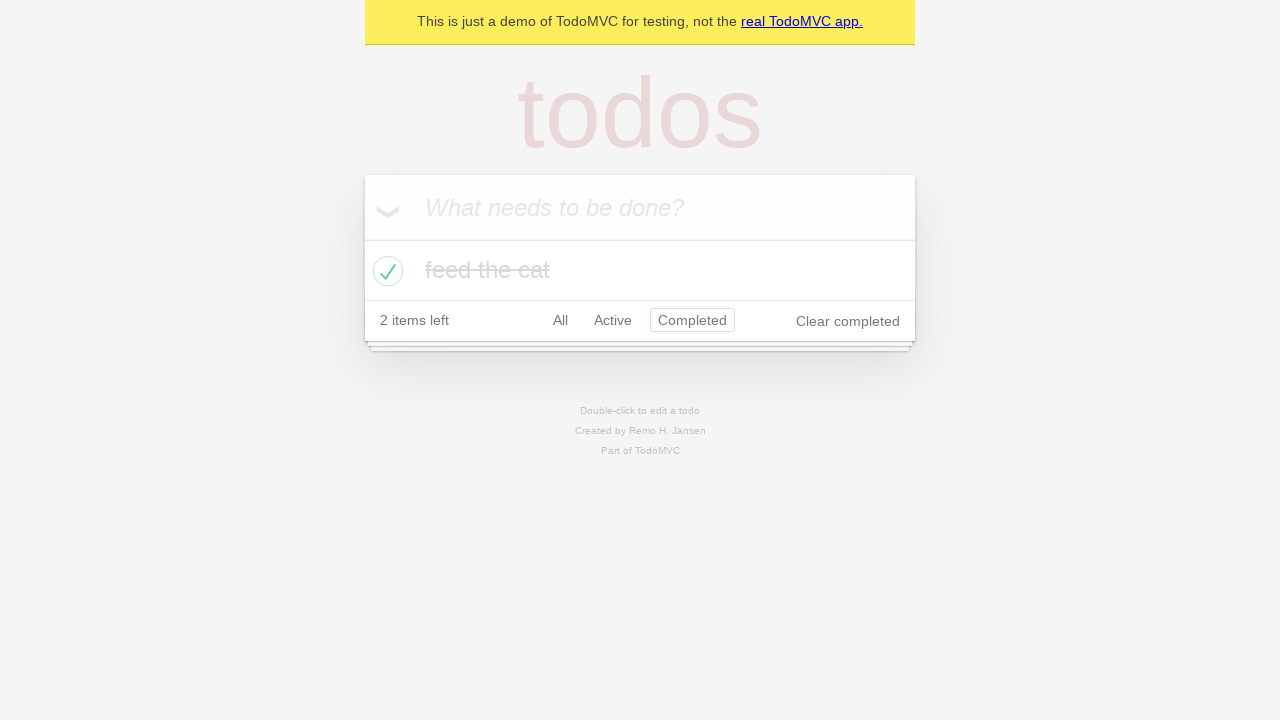